Tests JavaScript confirm dialog by clicking the confirm button and dismissing the dialog to verify the cancel result

Starting URL: https://the-internet.herokuapp.com/javascript_alerts

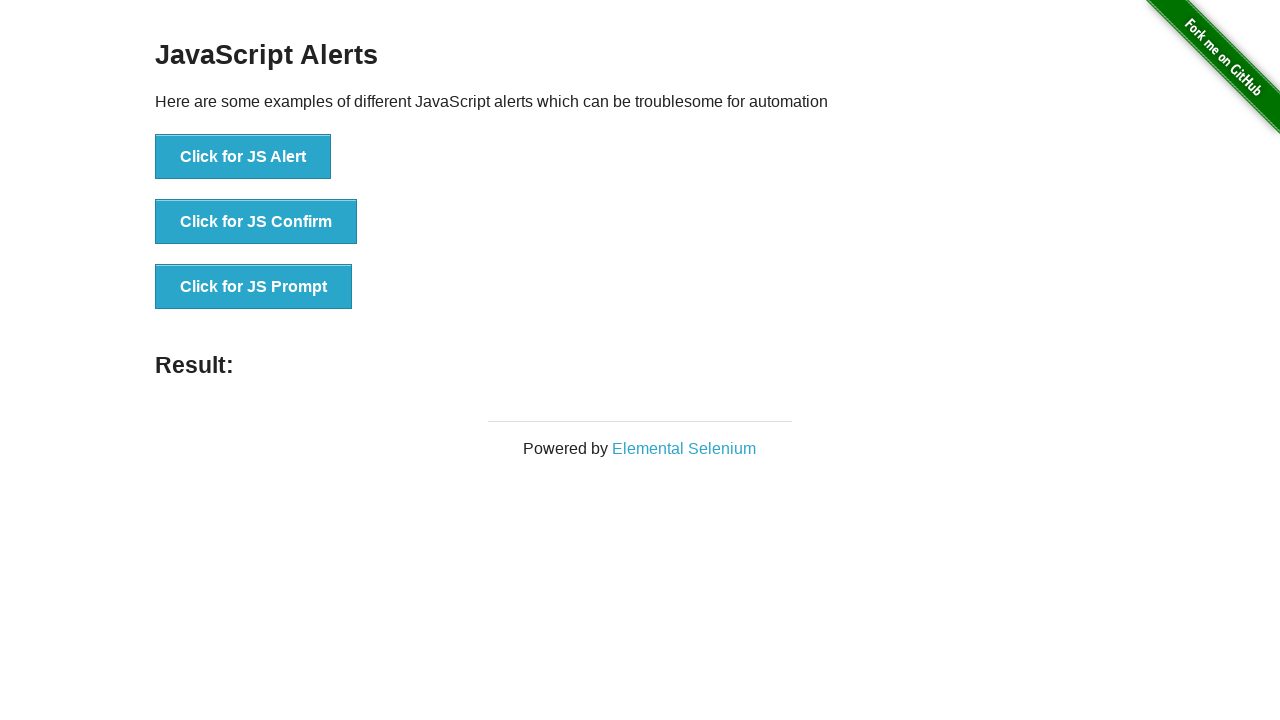

Set up dialog handler to dismiss confirm dialog
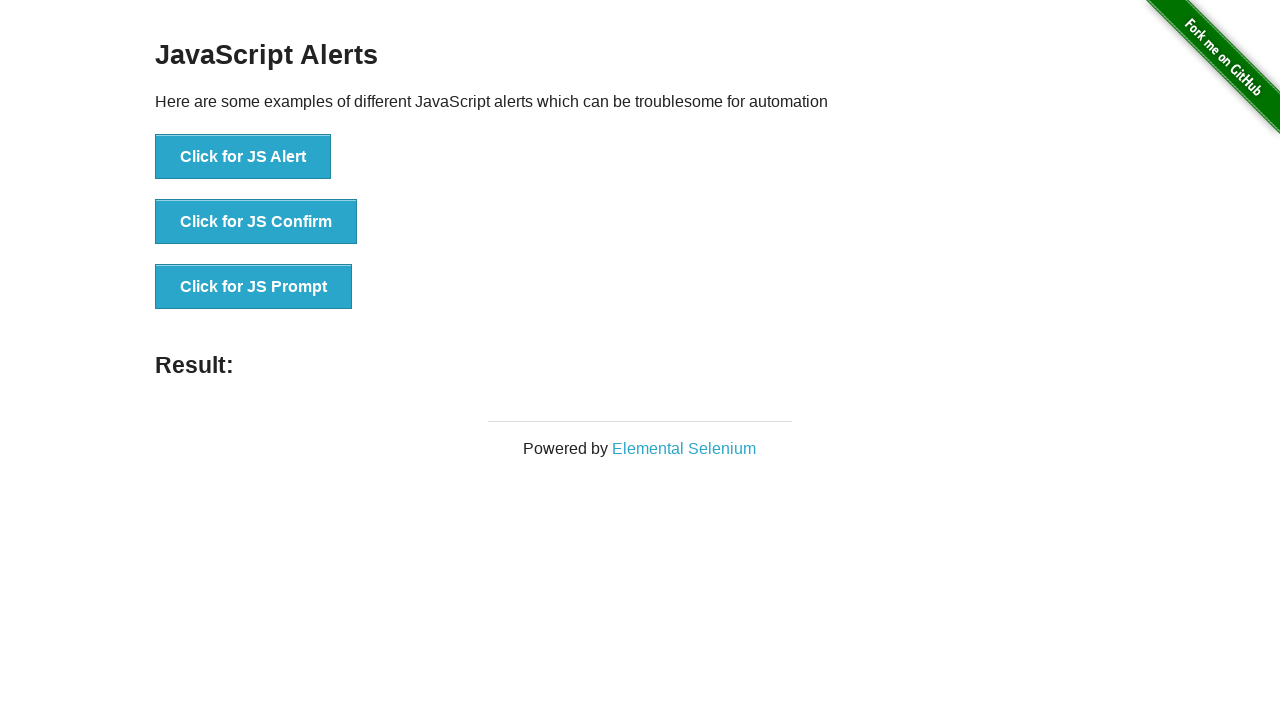

Clicked JS Confirm button to trigger dialog at (256, 222) on xpath=//button[@onclick='jsConfirm()']
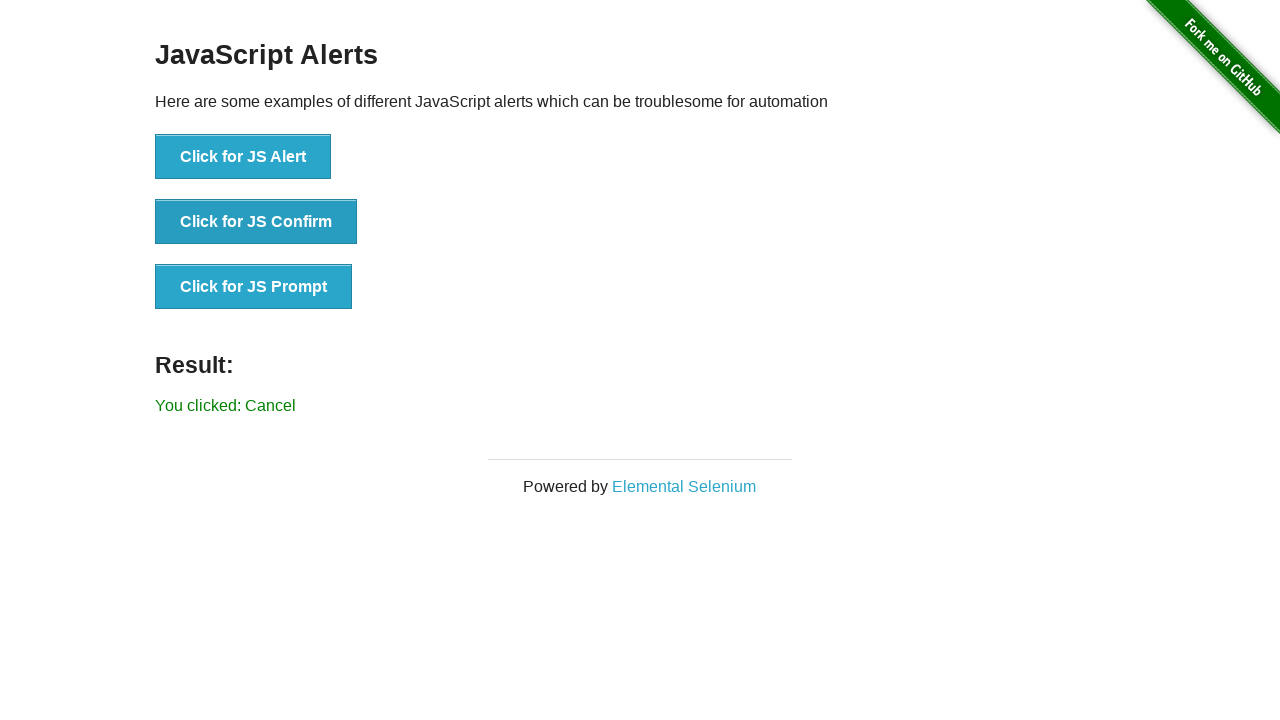

Verified result text displays 'You clicked: Cancel' after dismissing confirm dialog
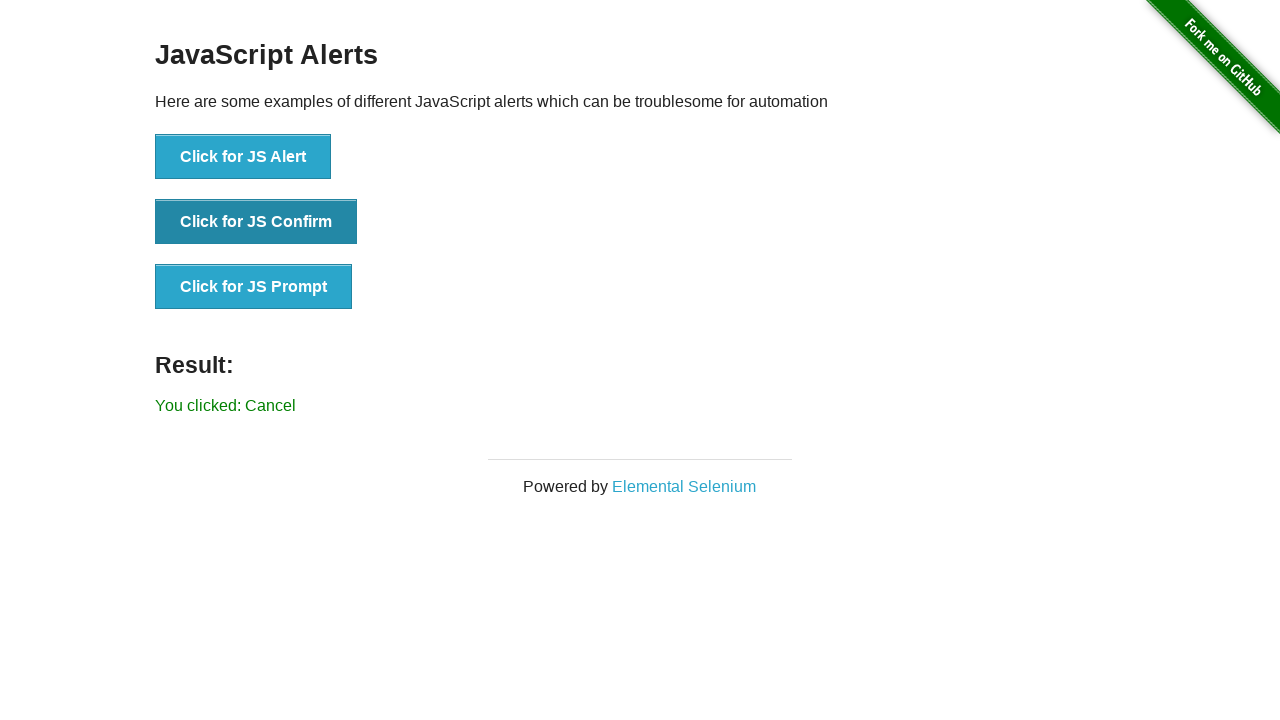

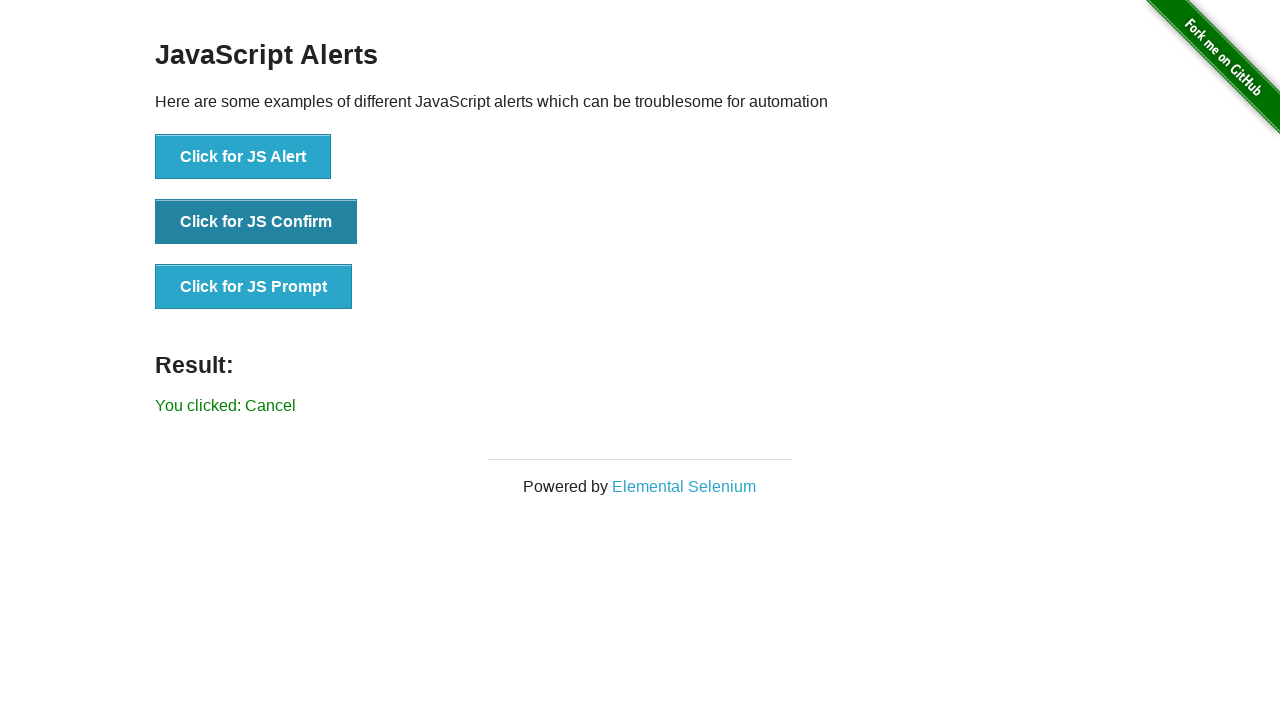